Navigates to GitHub's homepage and verifies the page loads by checking for the page title

Starting URL: https://github.com

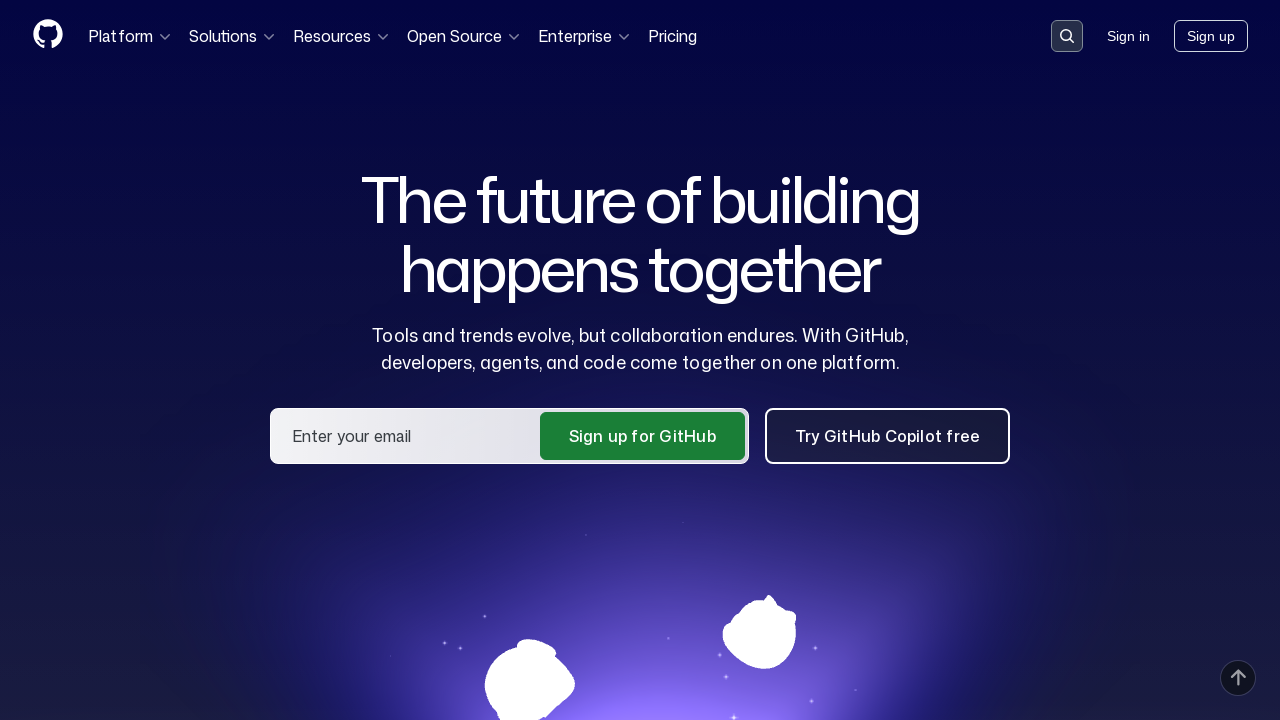

Navigated to GitHub homepage
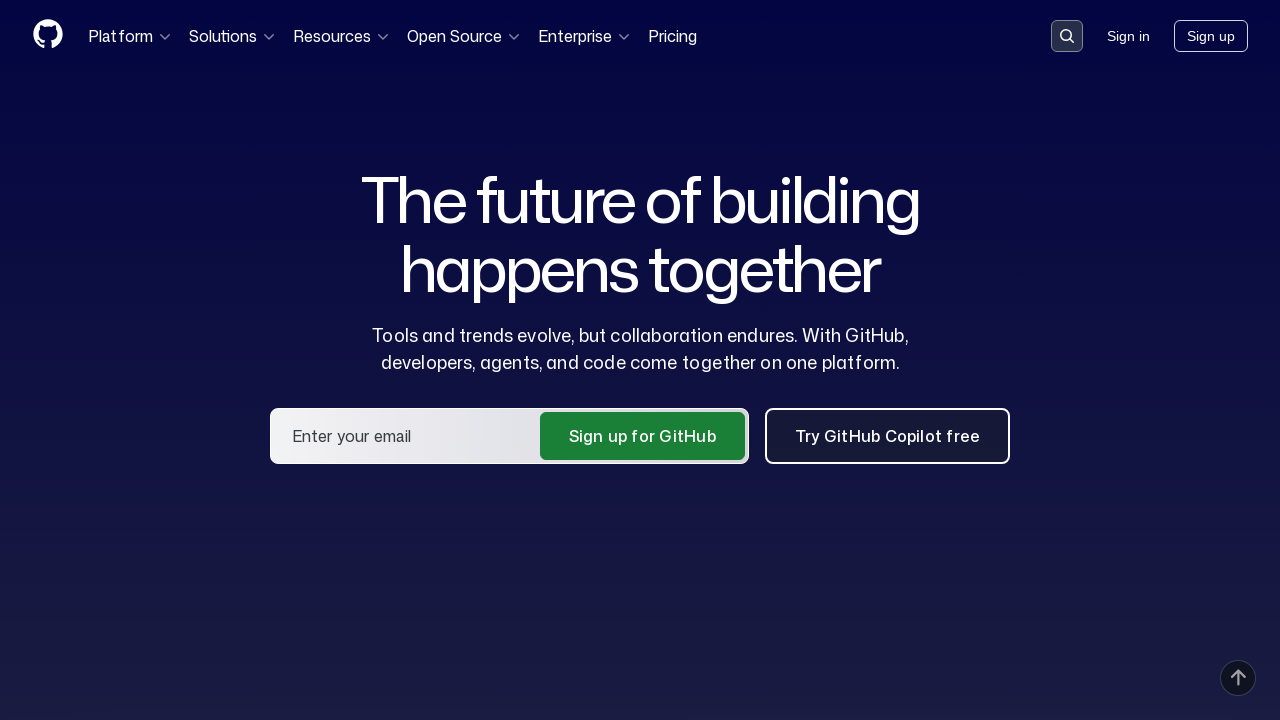

Page loaded and DOM content ready
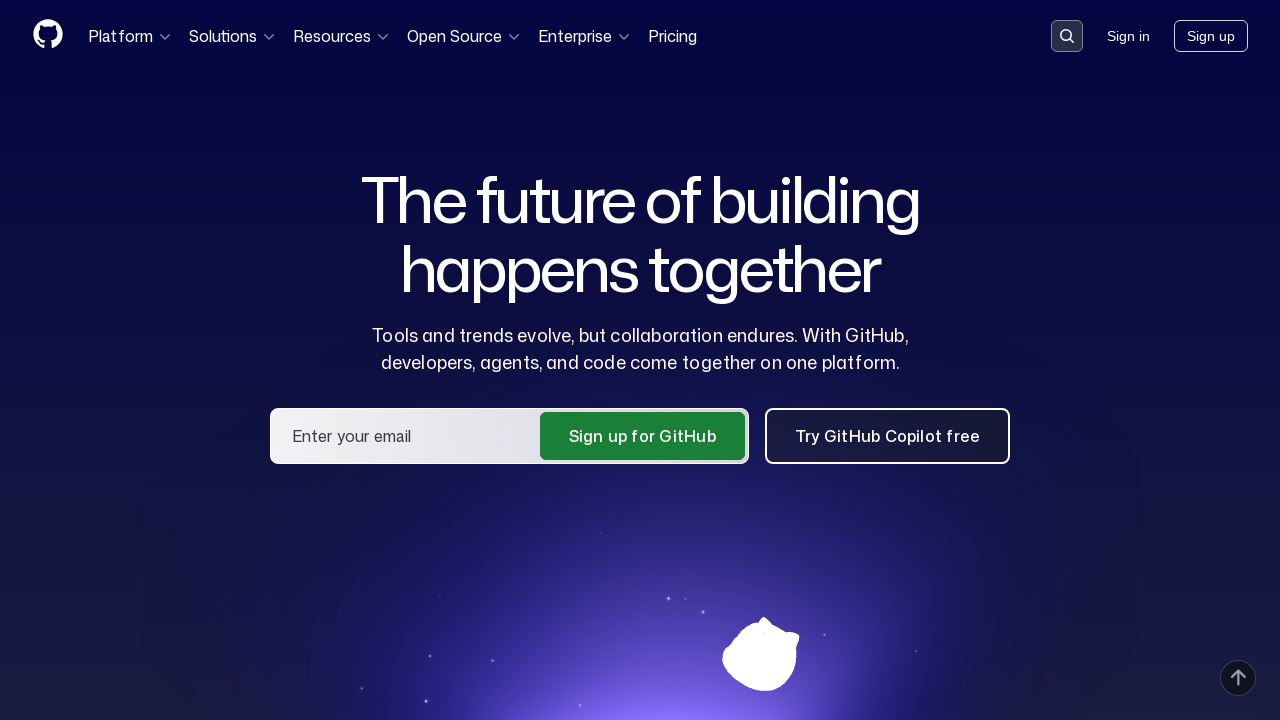

Retrieved page title: 'GitHub · Change is constant. GitHub keeps you ahead. · GitHub'
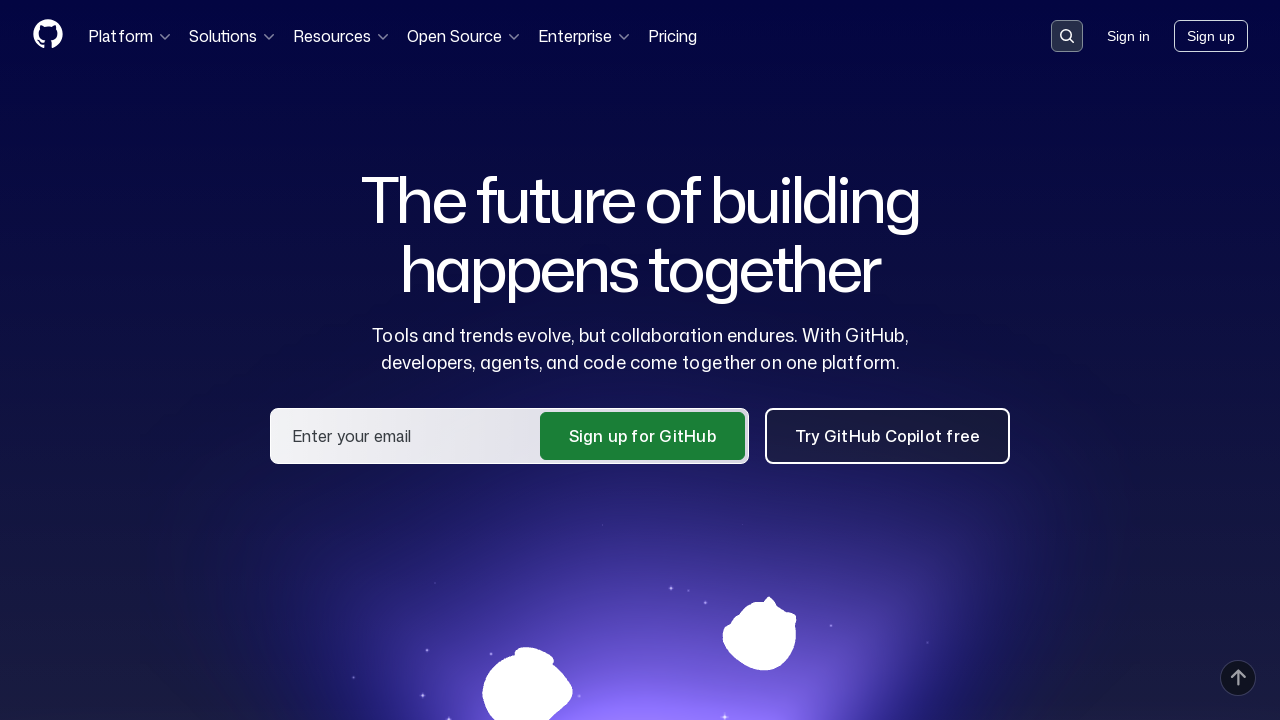

Verified page title contains 'GitHub'
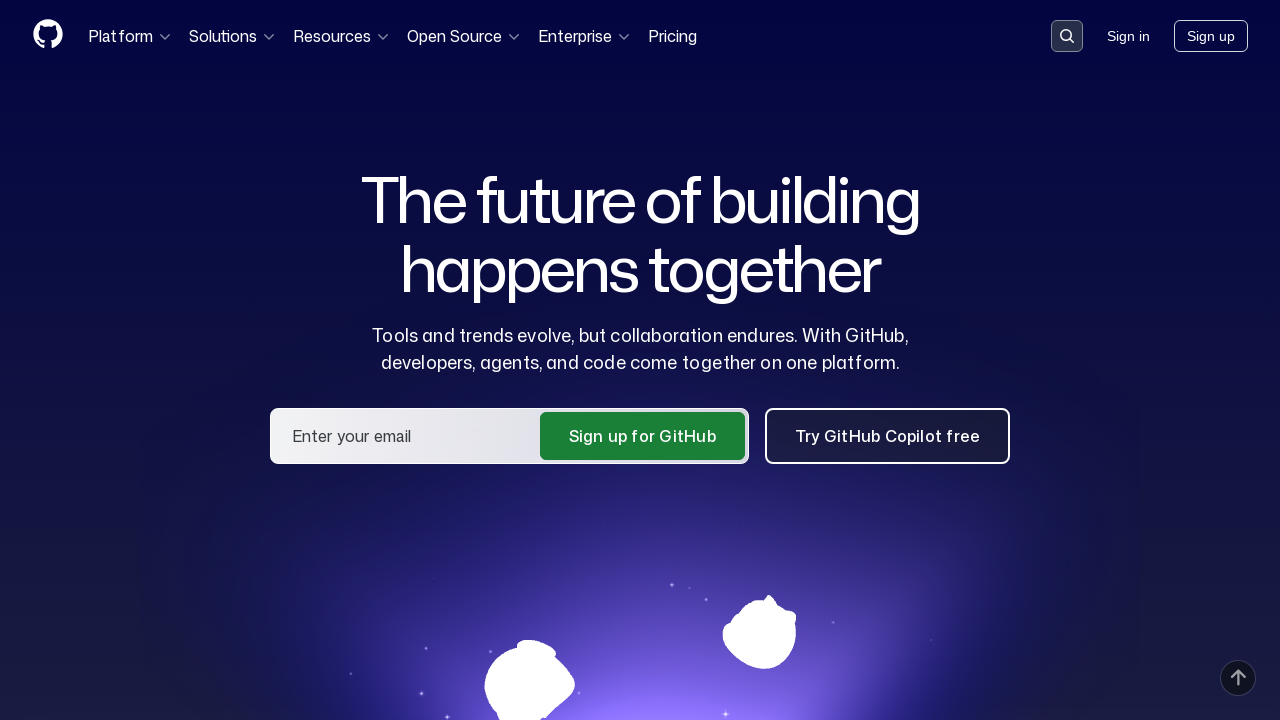

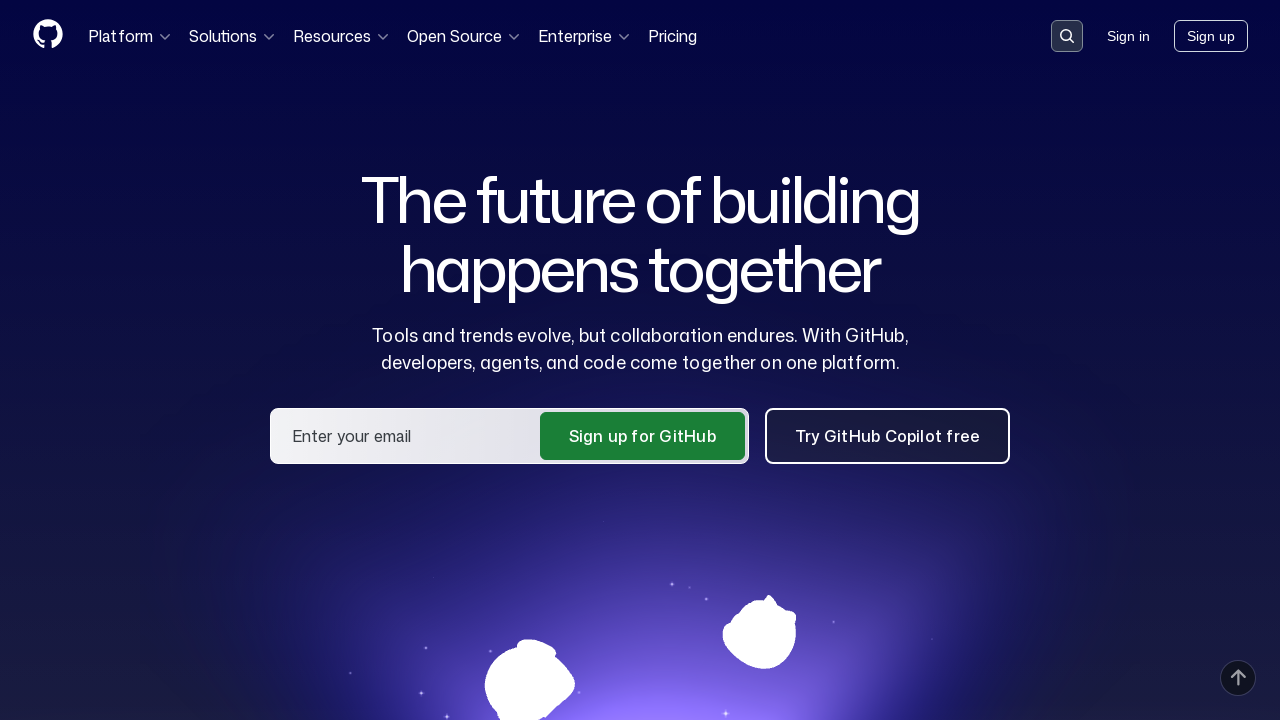